Tests scrolling functionality on a webpage and within a table element, then validates the sum of values in a table column against the displayed total

Starting URL: https://rahulshettyacademy.com/AutomationPractice/

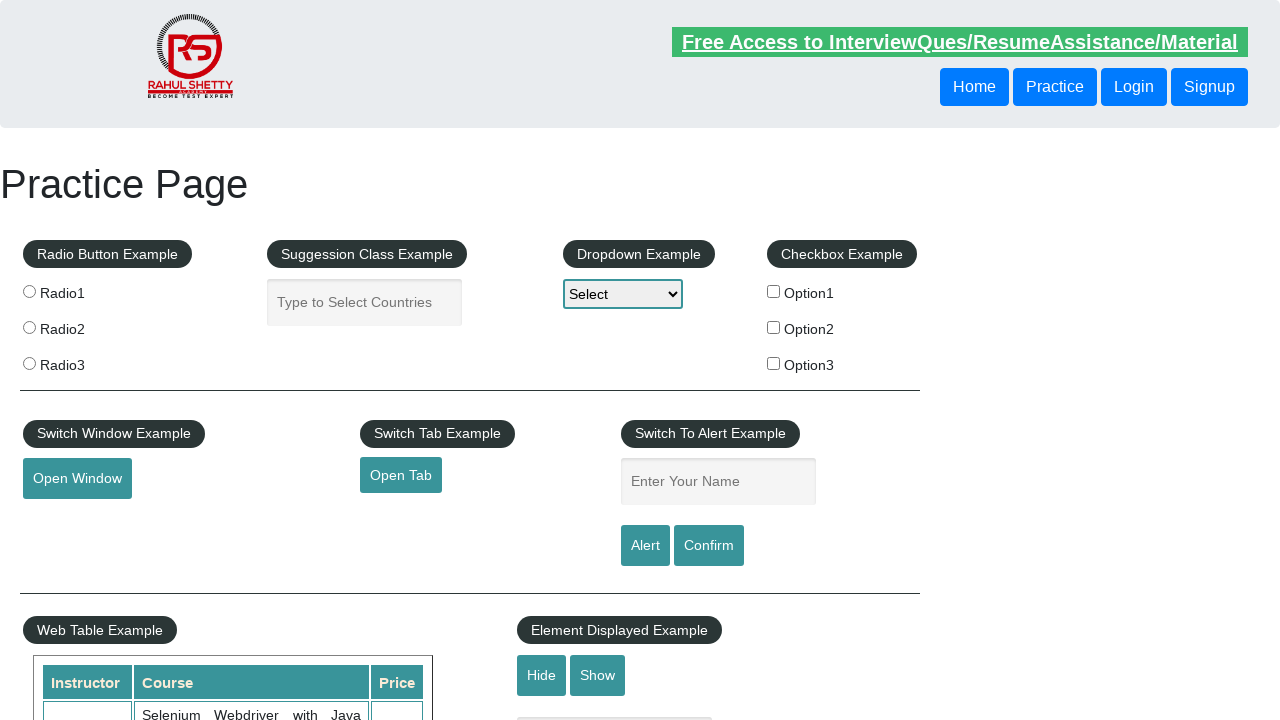

Scrolled down main page by 500 pixels
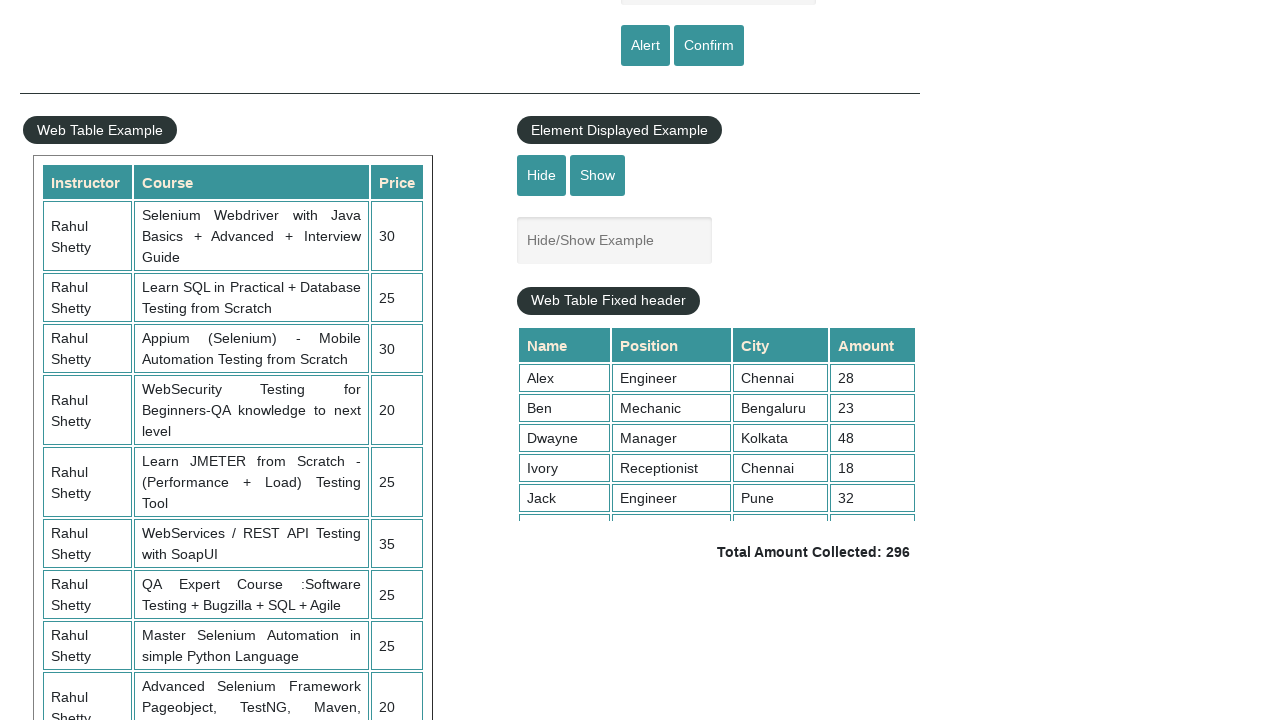

Scrolled within fixed header table element to position 5000
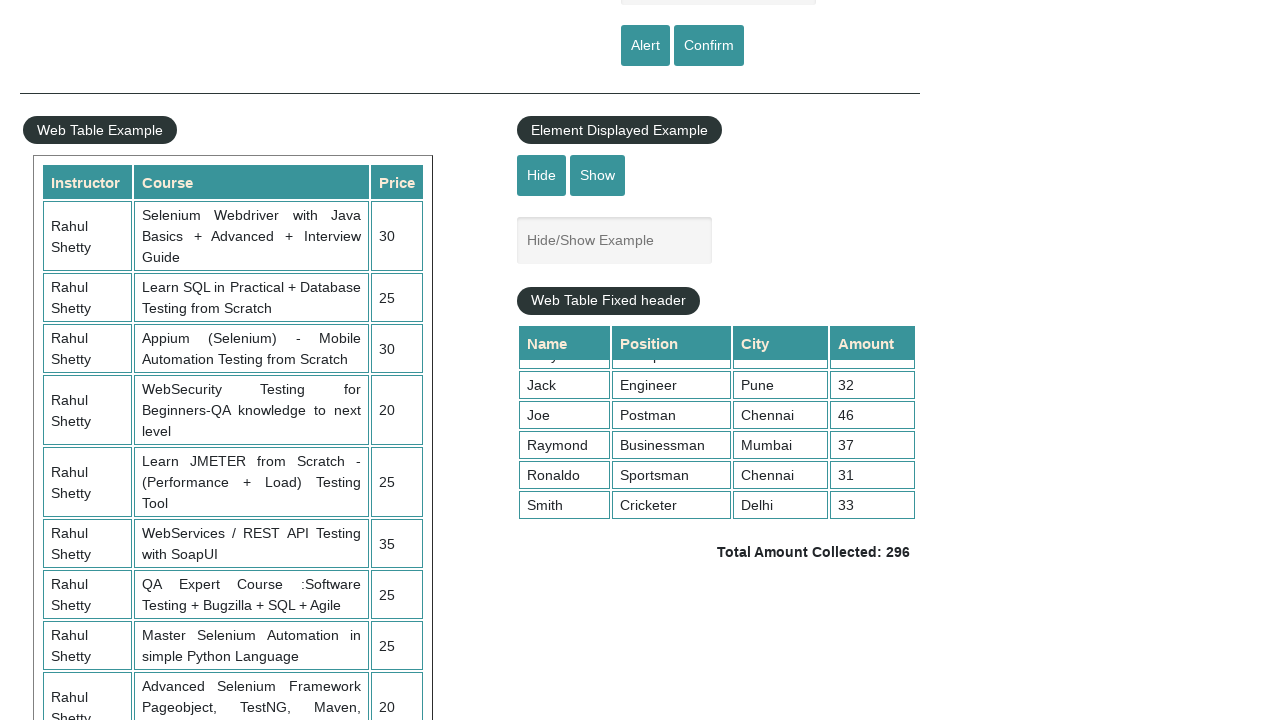

Retrieved all values from 4th column of table
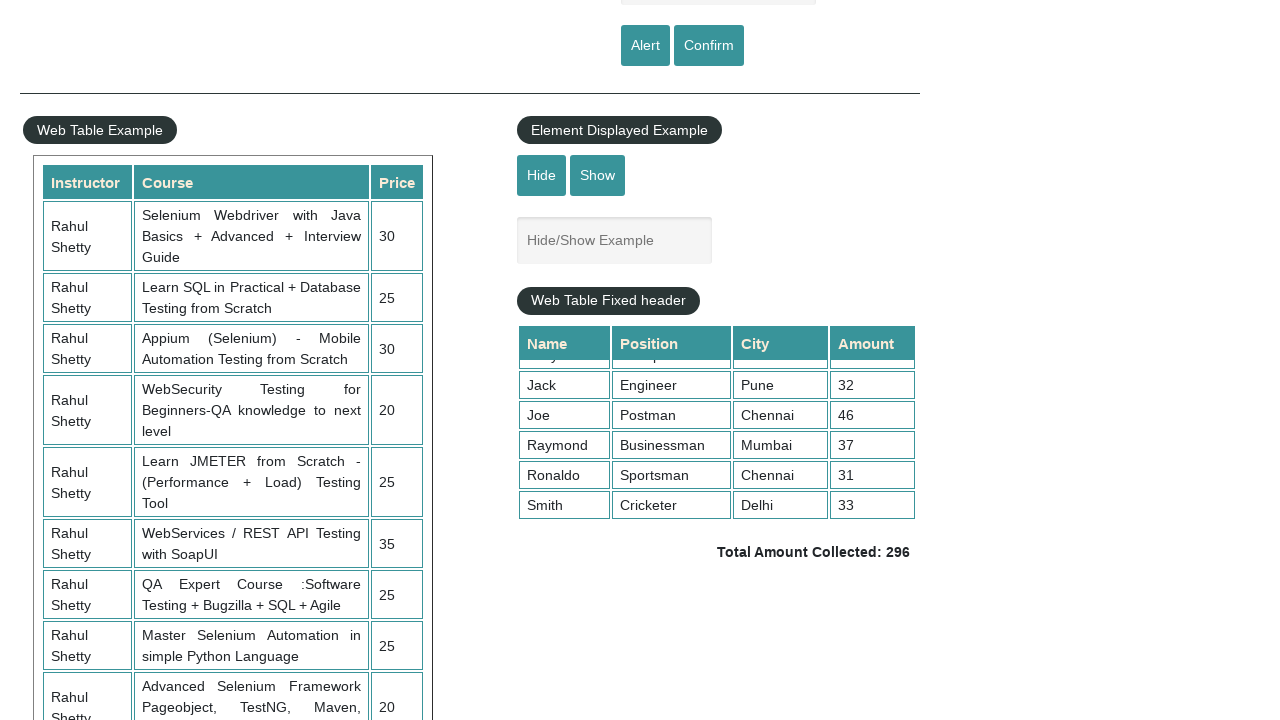

Calculated sum of table values: 296
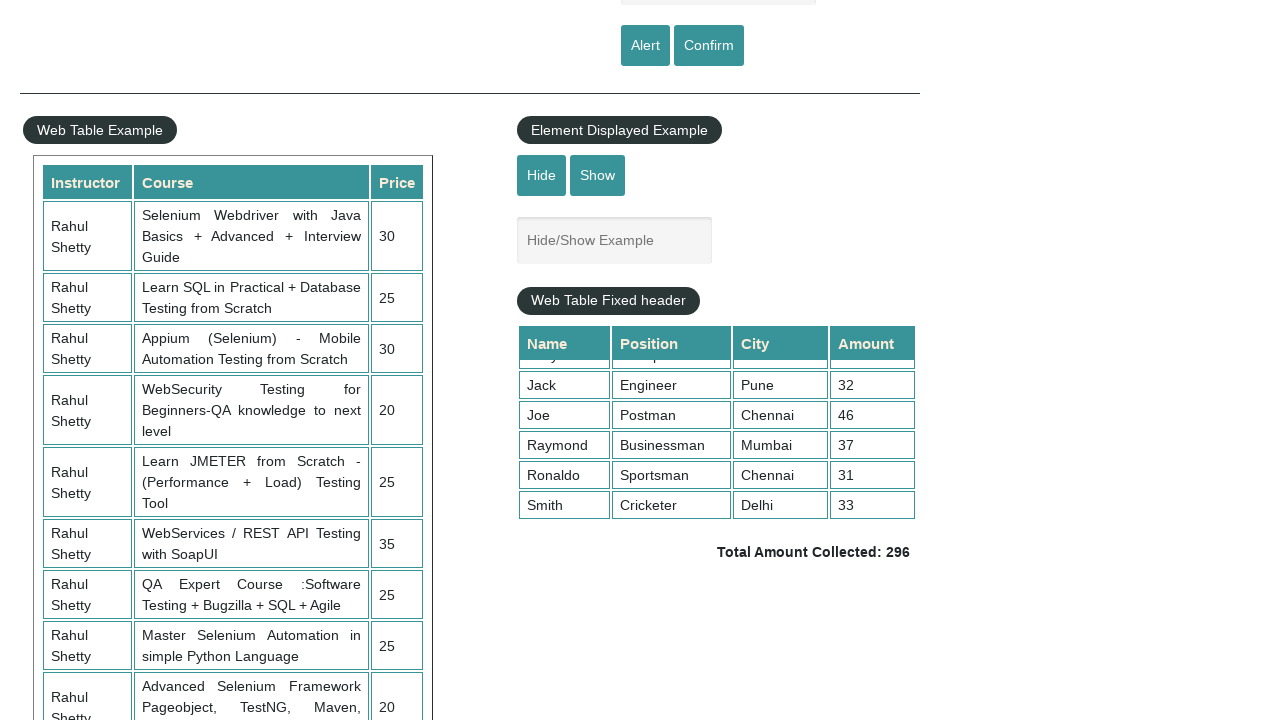

Retrieved displayed total amount from page
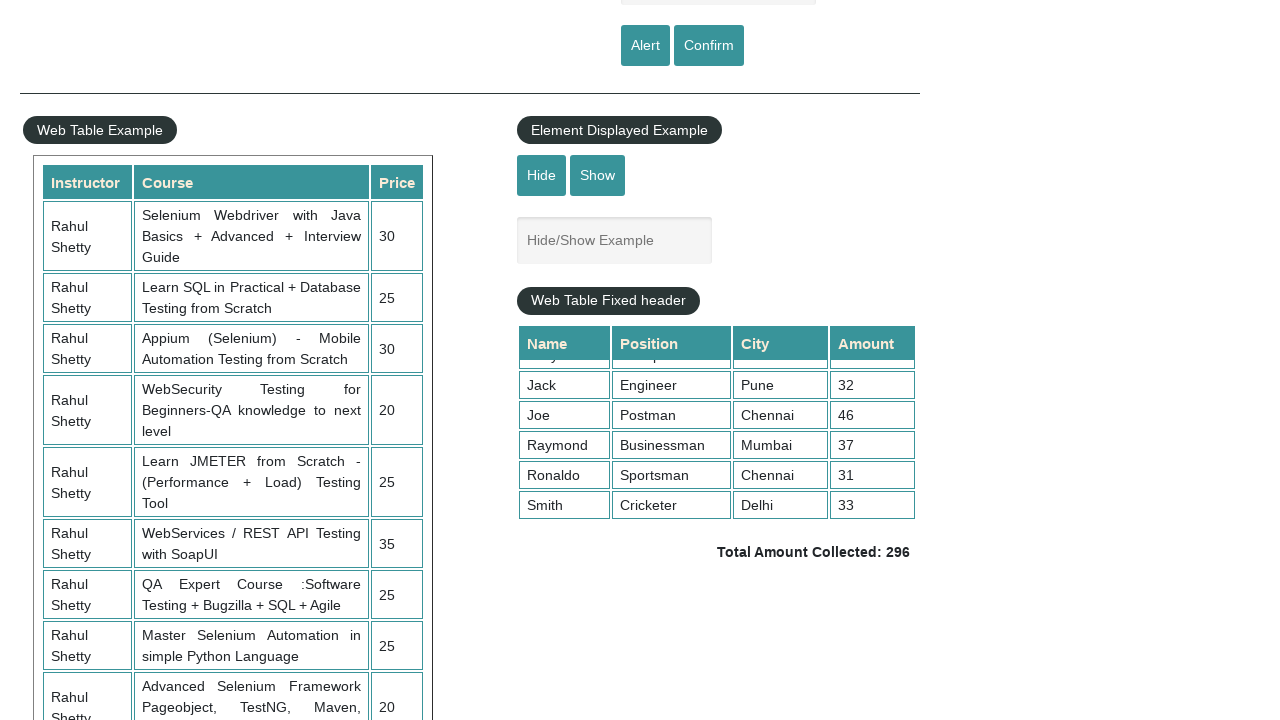

Extracted displayed total: 296
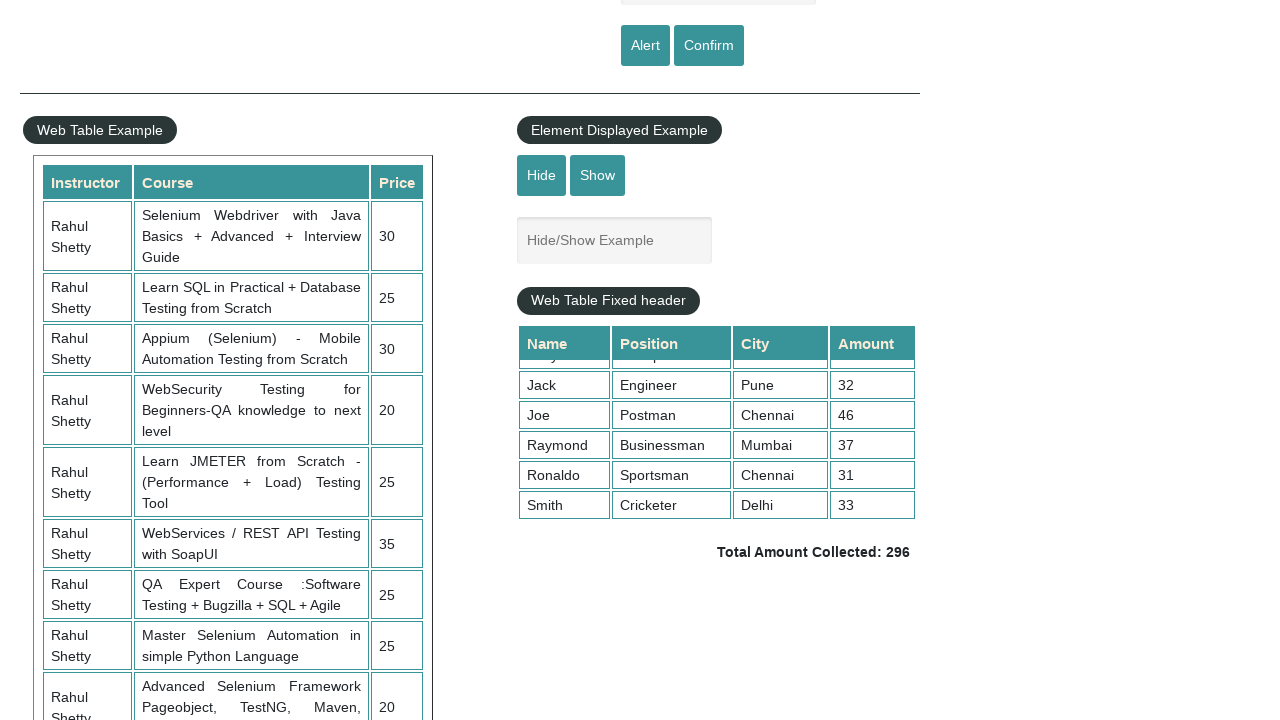

Verified calculated sum (296) matches displayed total (296)
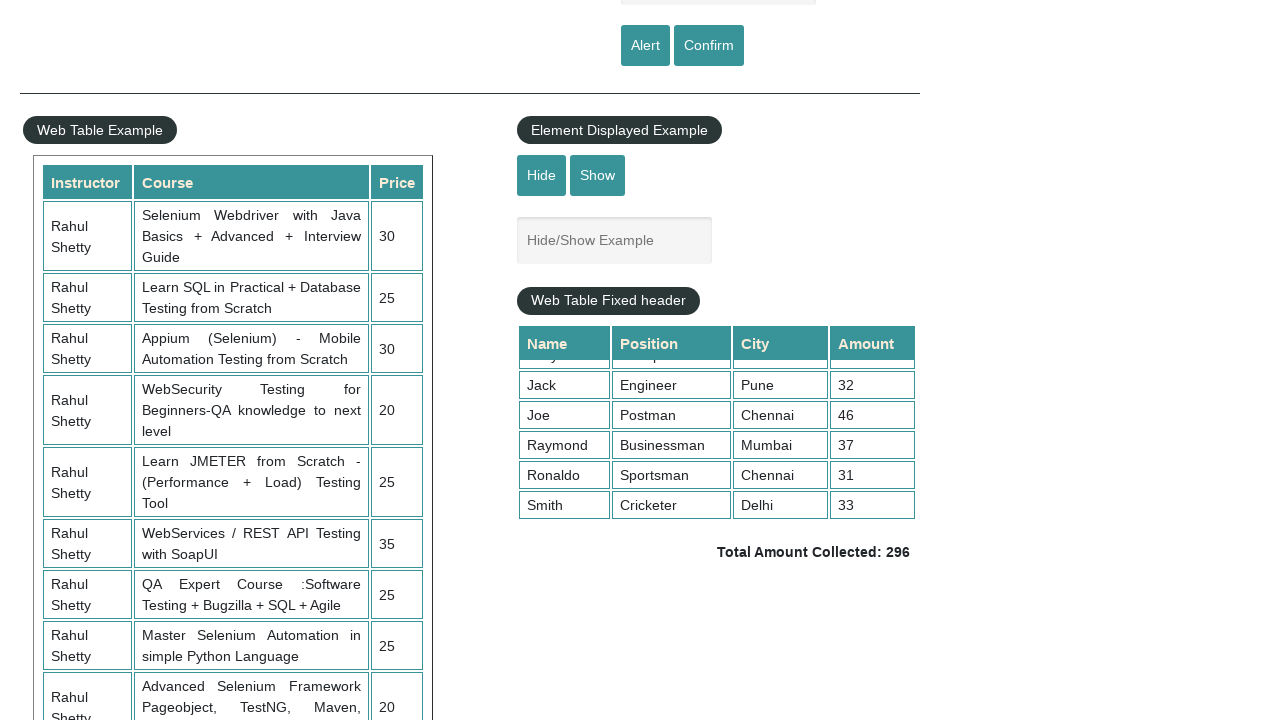

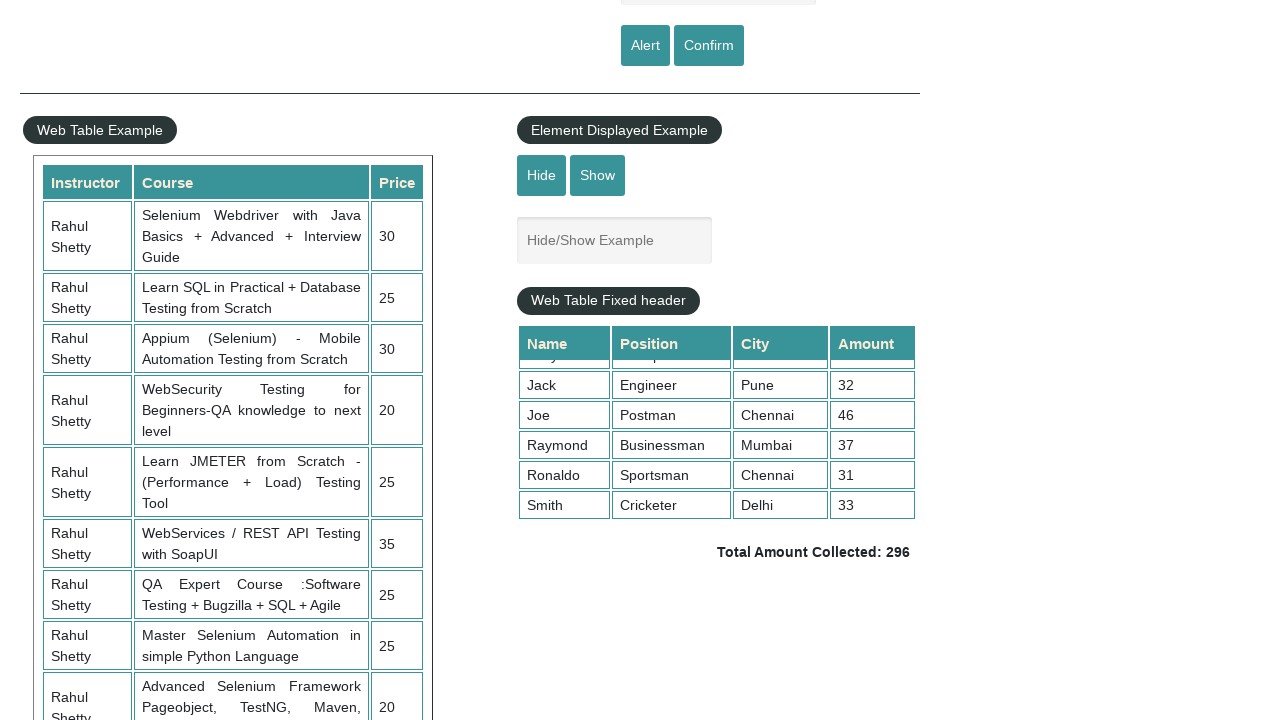